Checks the category classification of a domain on Trend Micro's Site Safety service by entering a URL and retrieving the categorization result.

Starting URL: https://global.sitesafety.trendmicro.com/

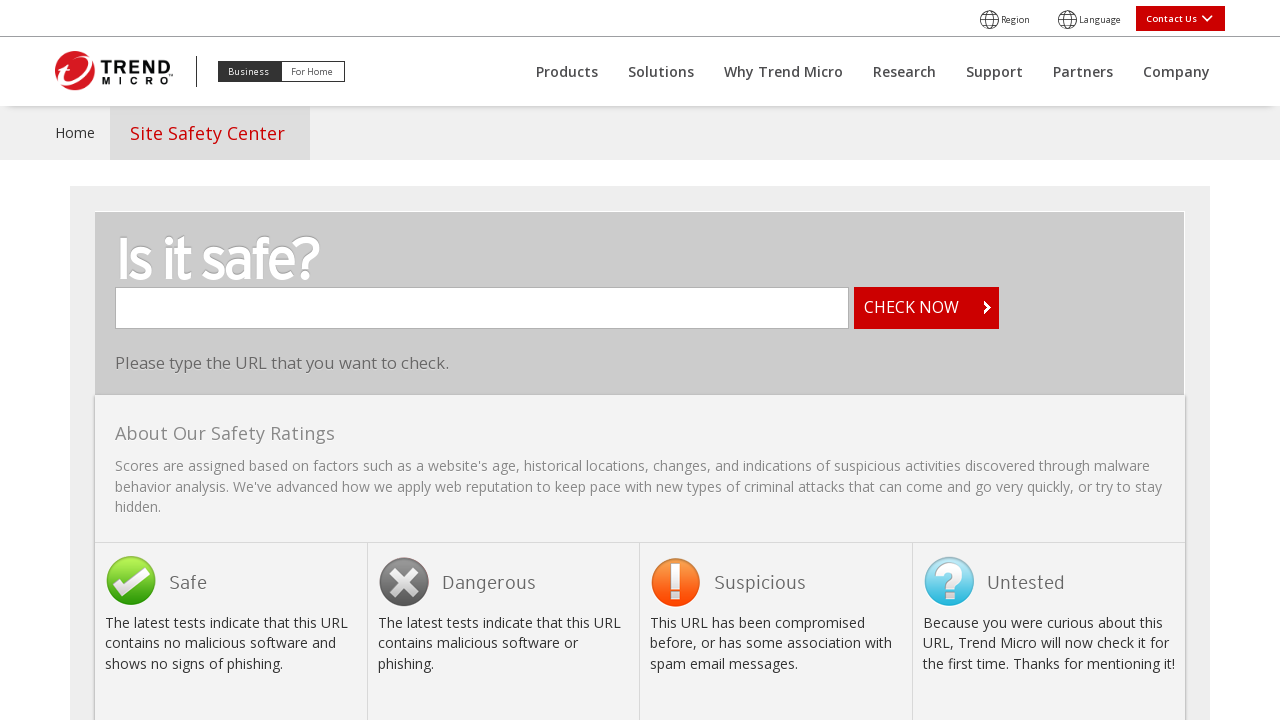

Set viewport size to 2576x1416
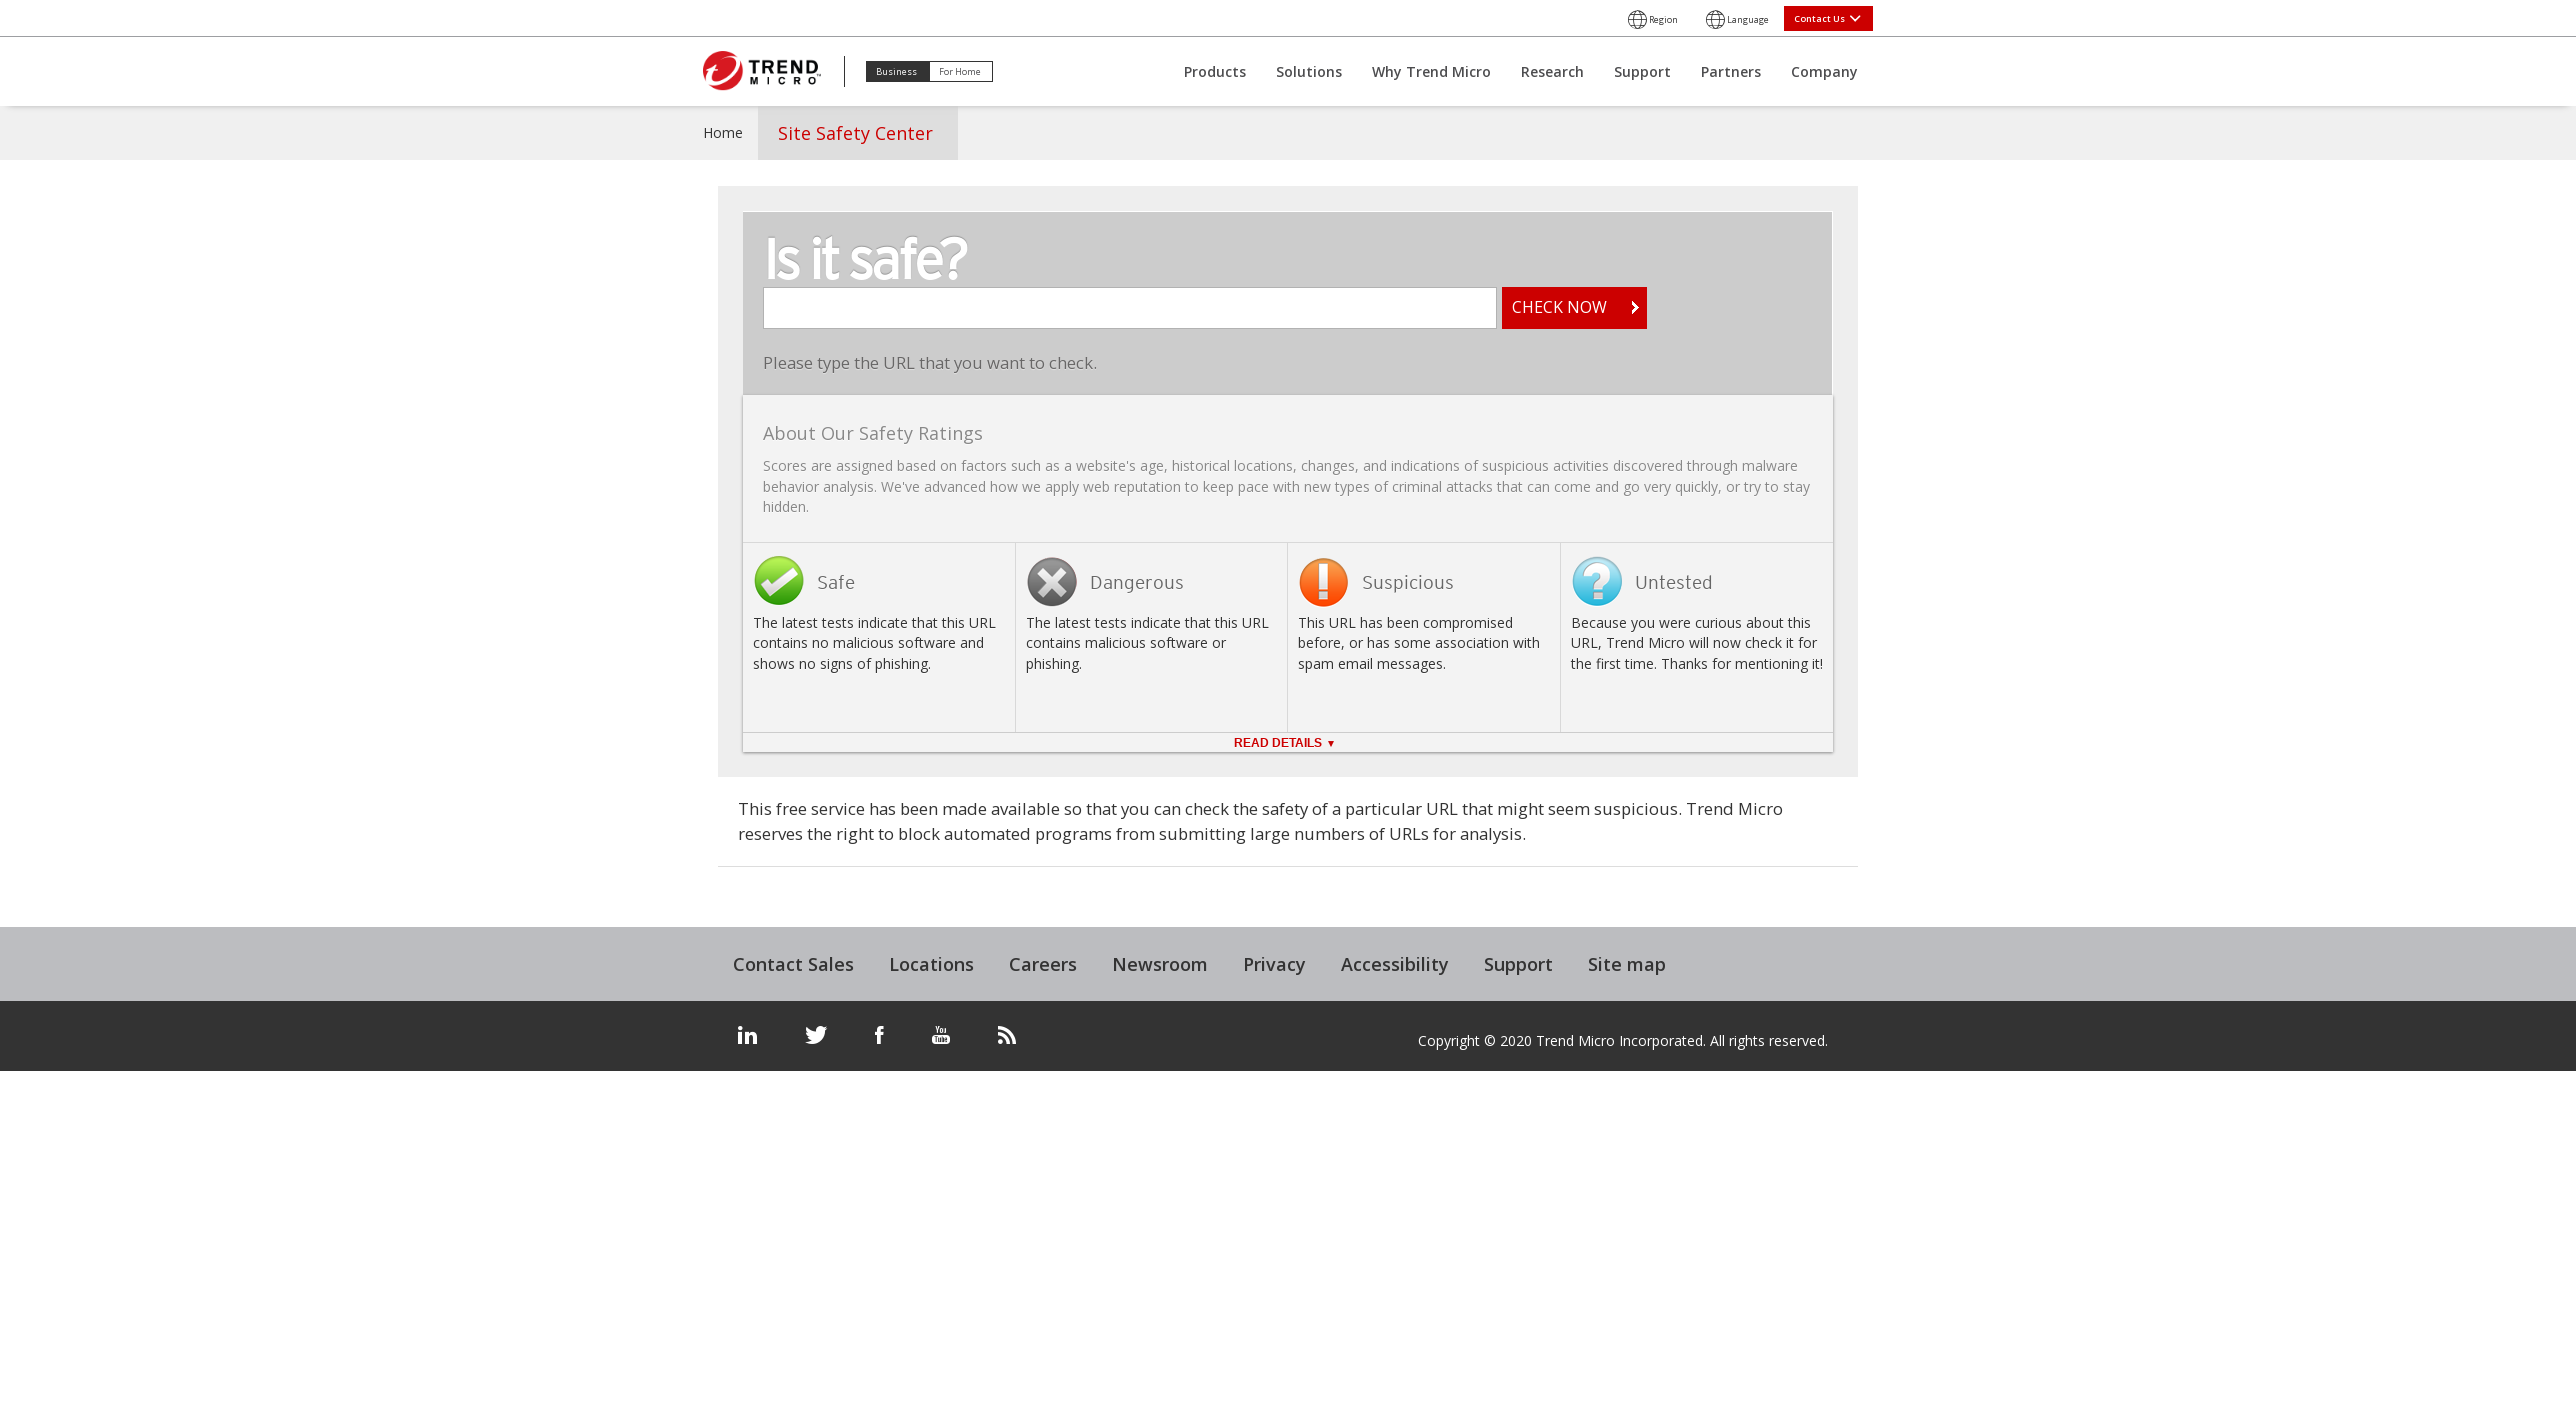

Clicked on URL input field at (1130, 308) on #urlname
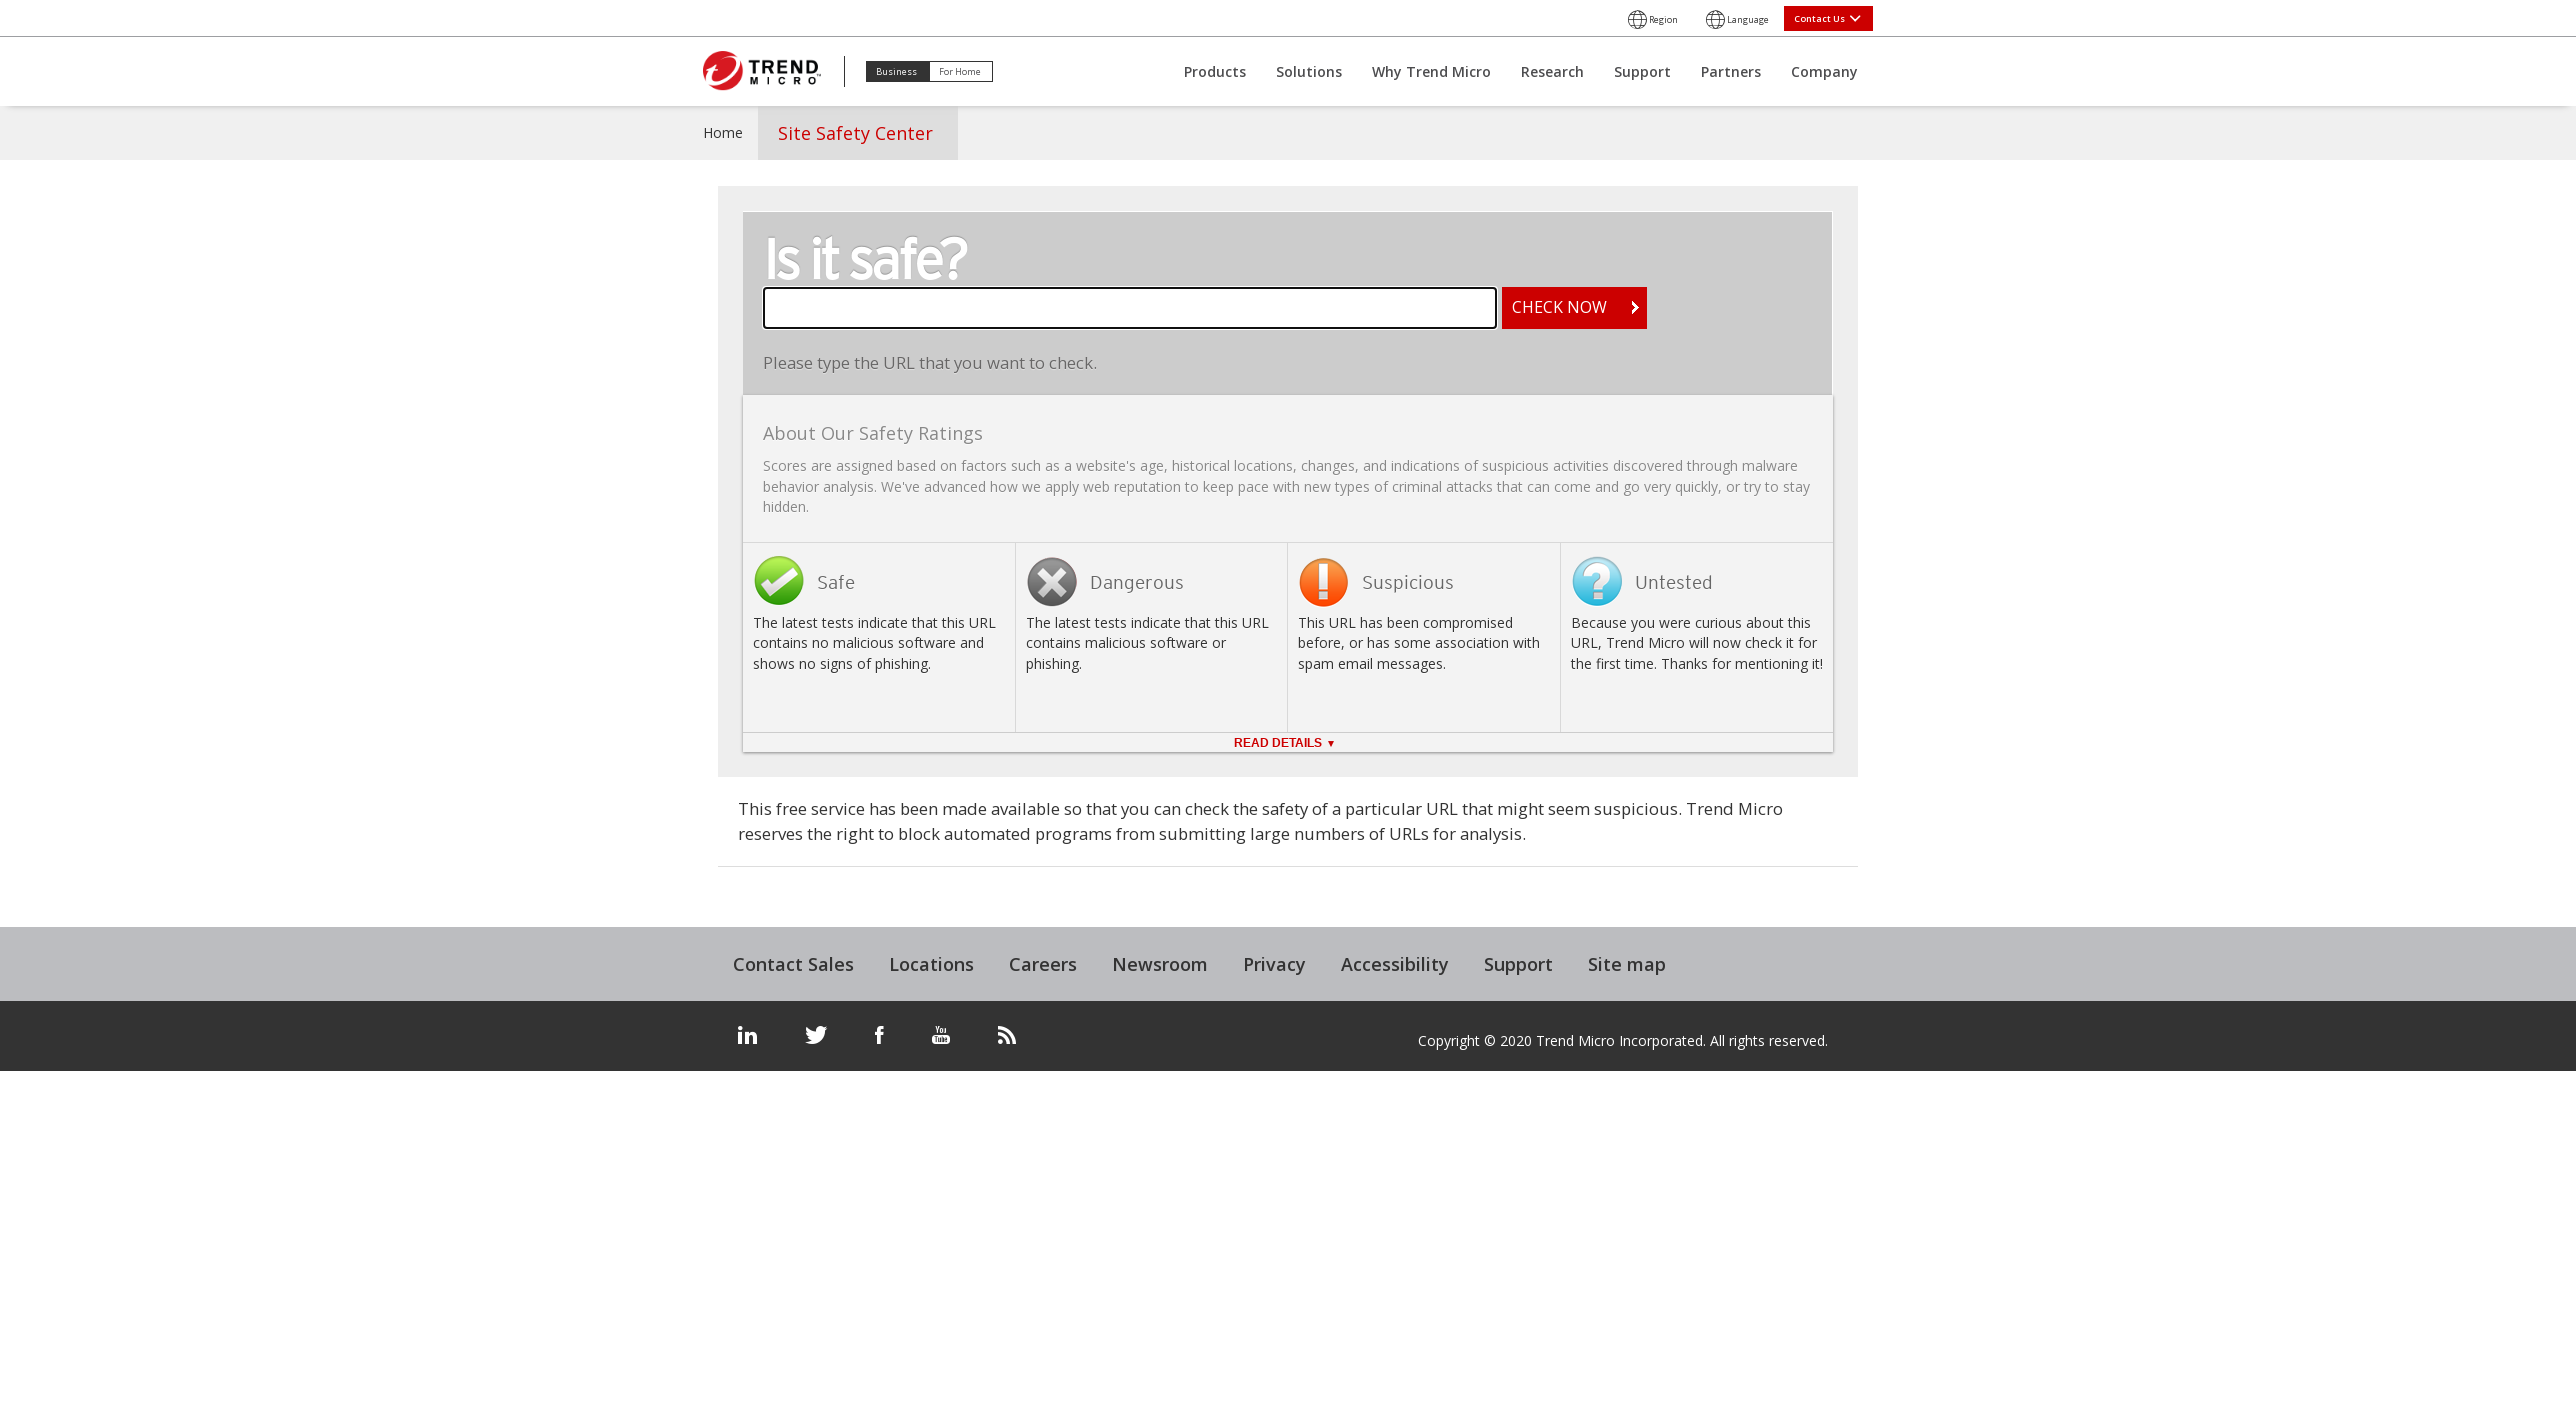

Entered domain URL 'http://example-test-domain.com' in the input field on #urlname
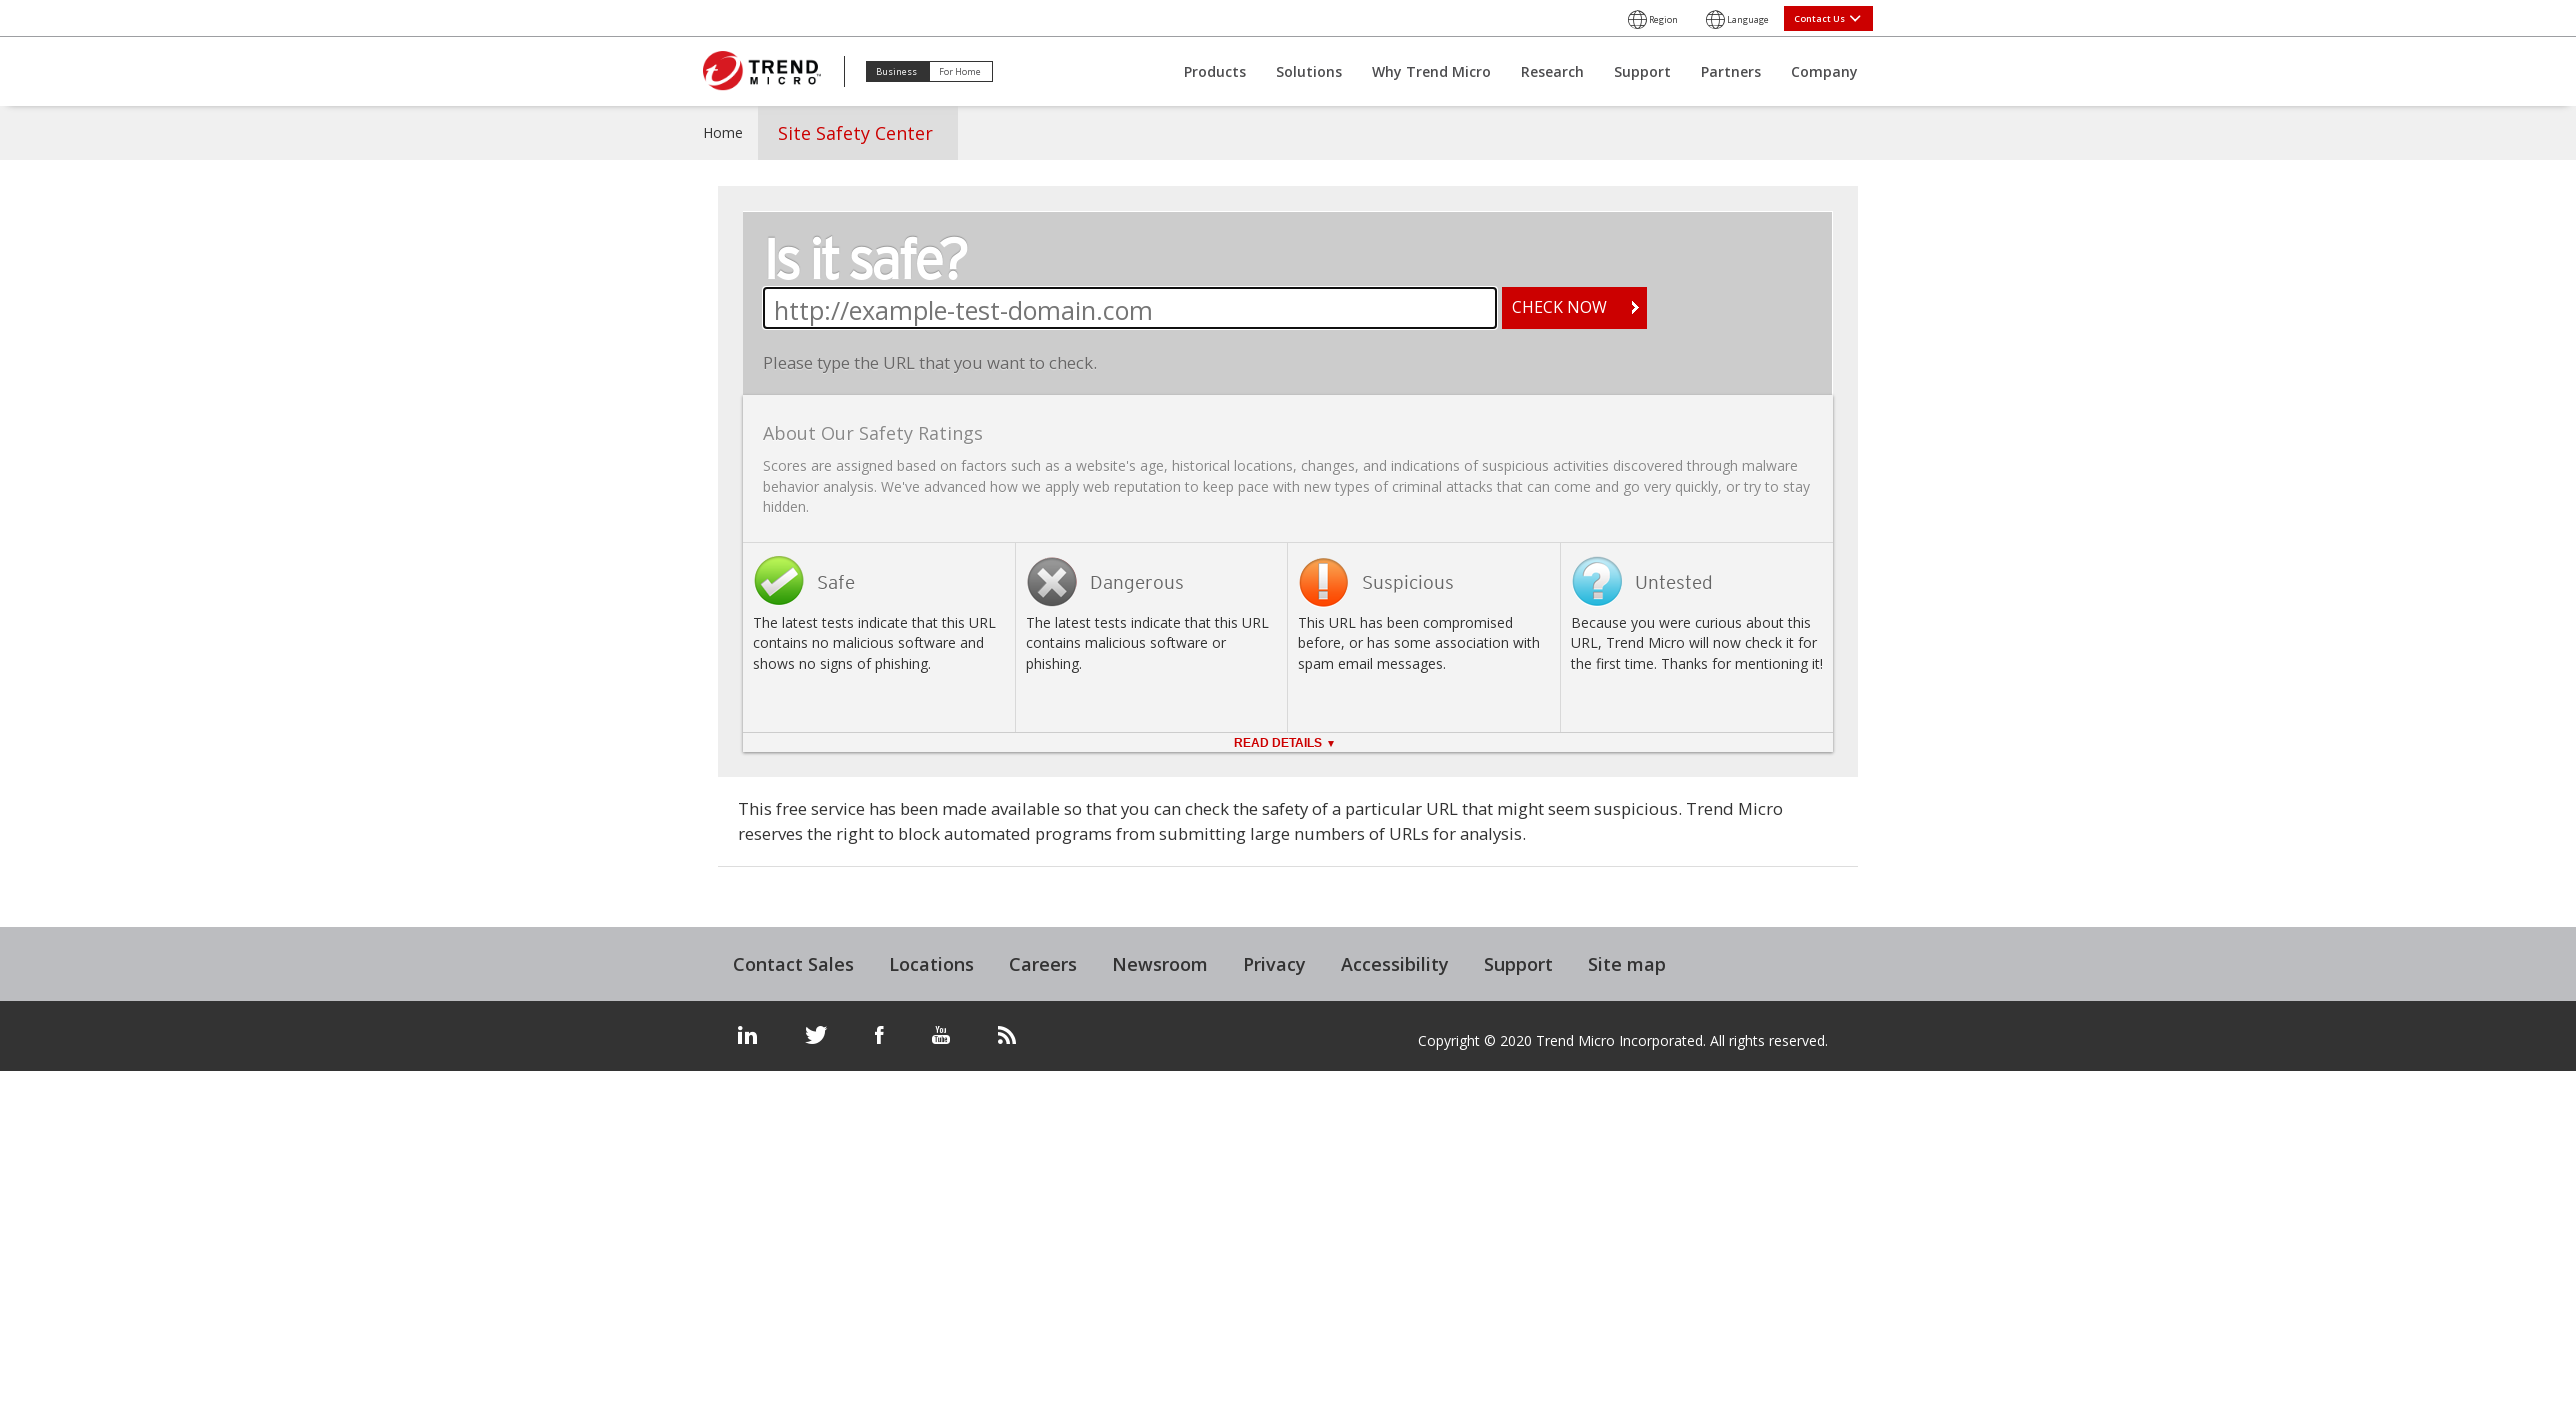

Clicked Get Info button to check the URL category at (1575, 308) on #getinfo
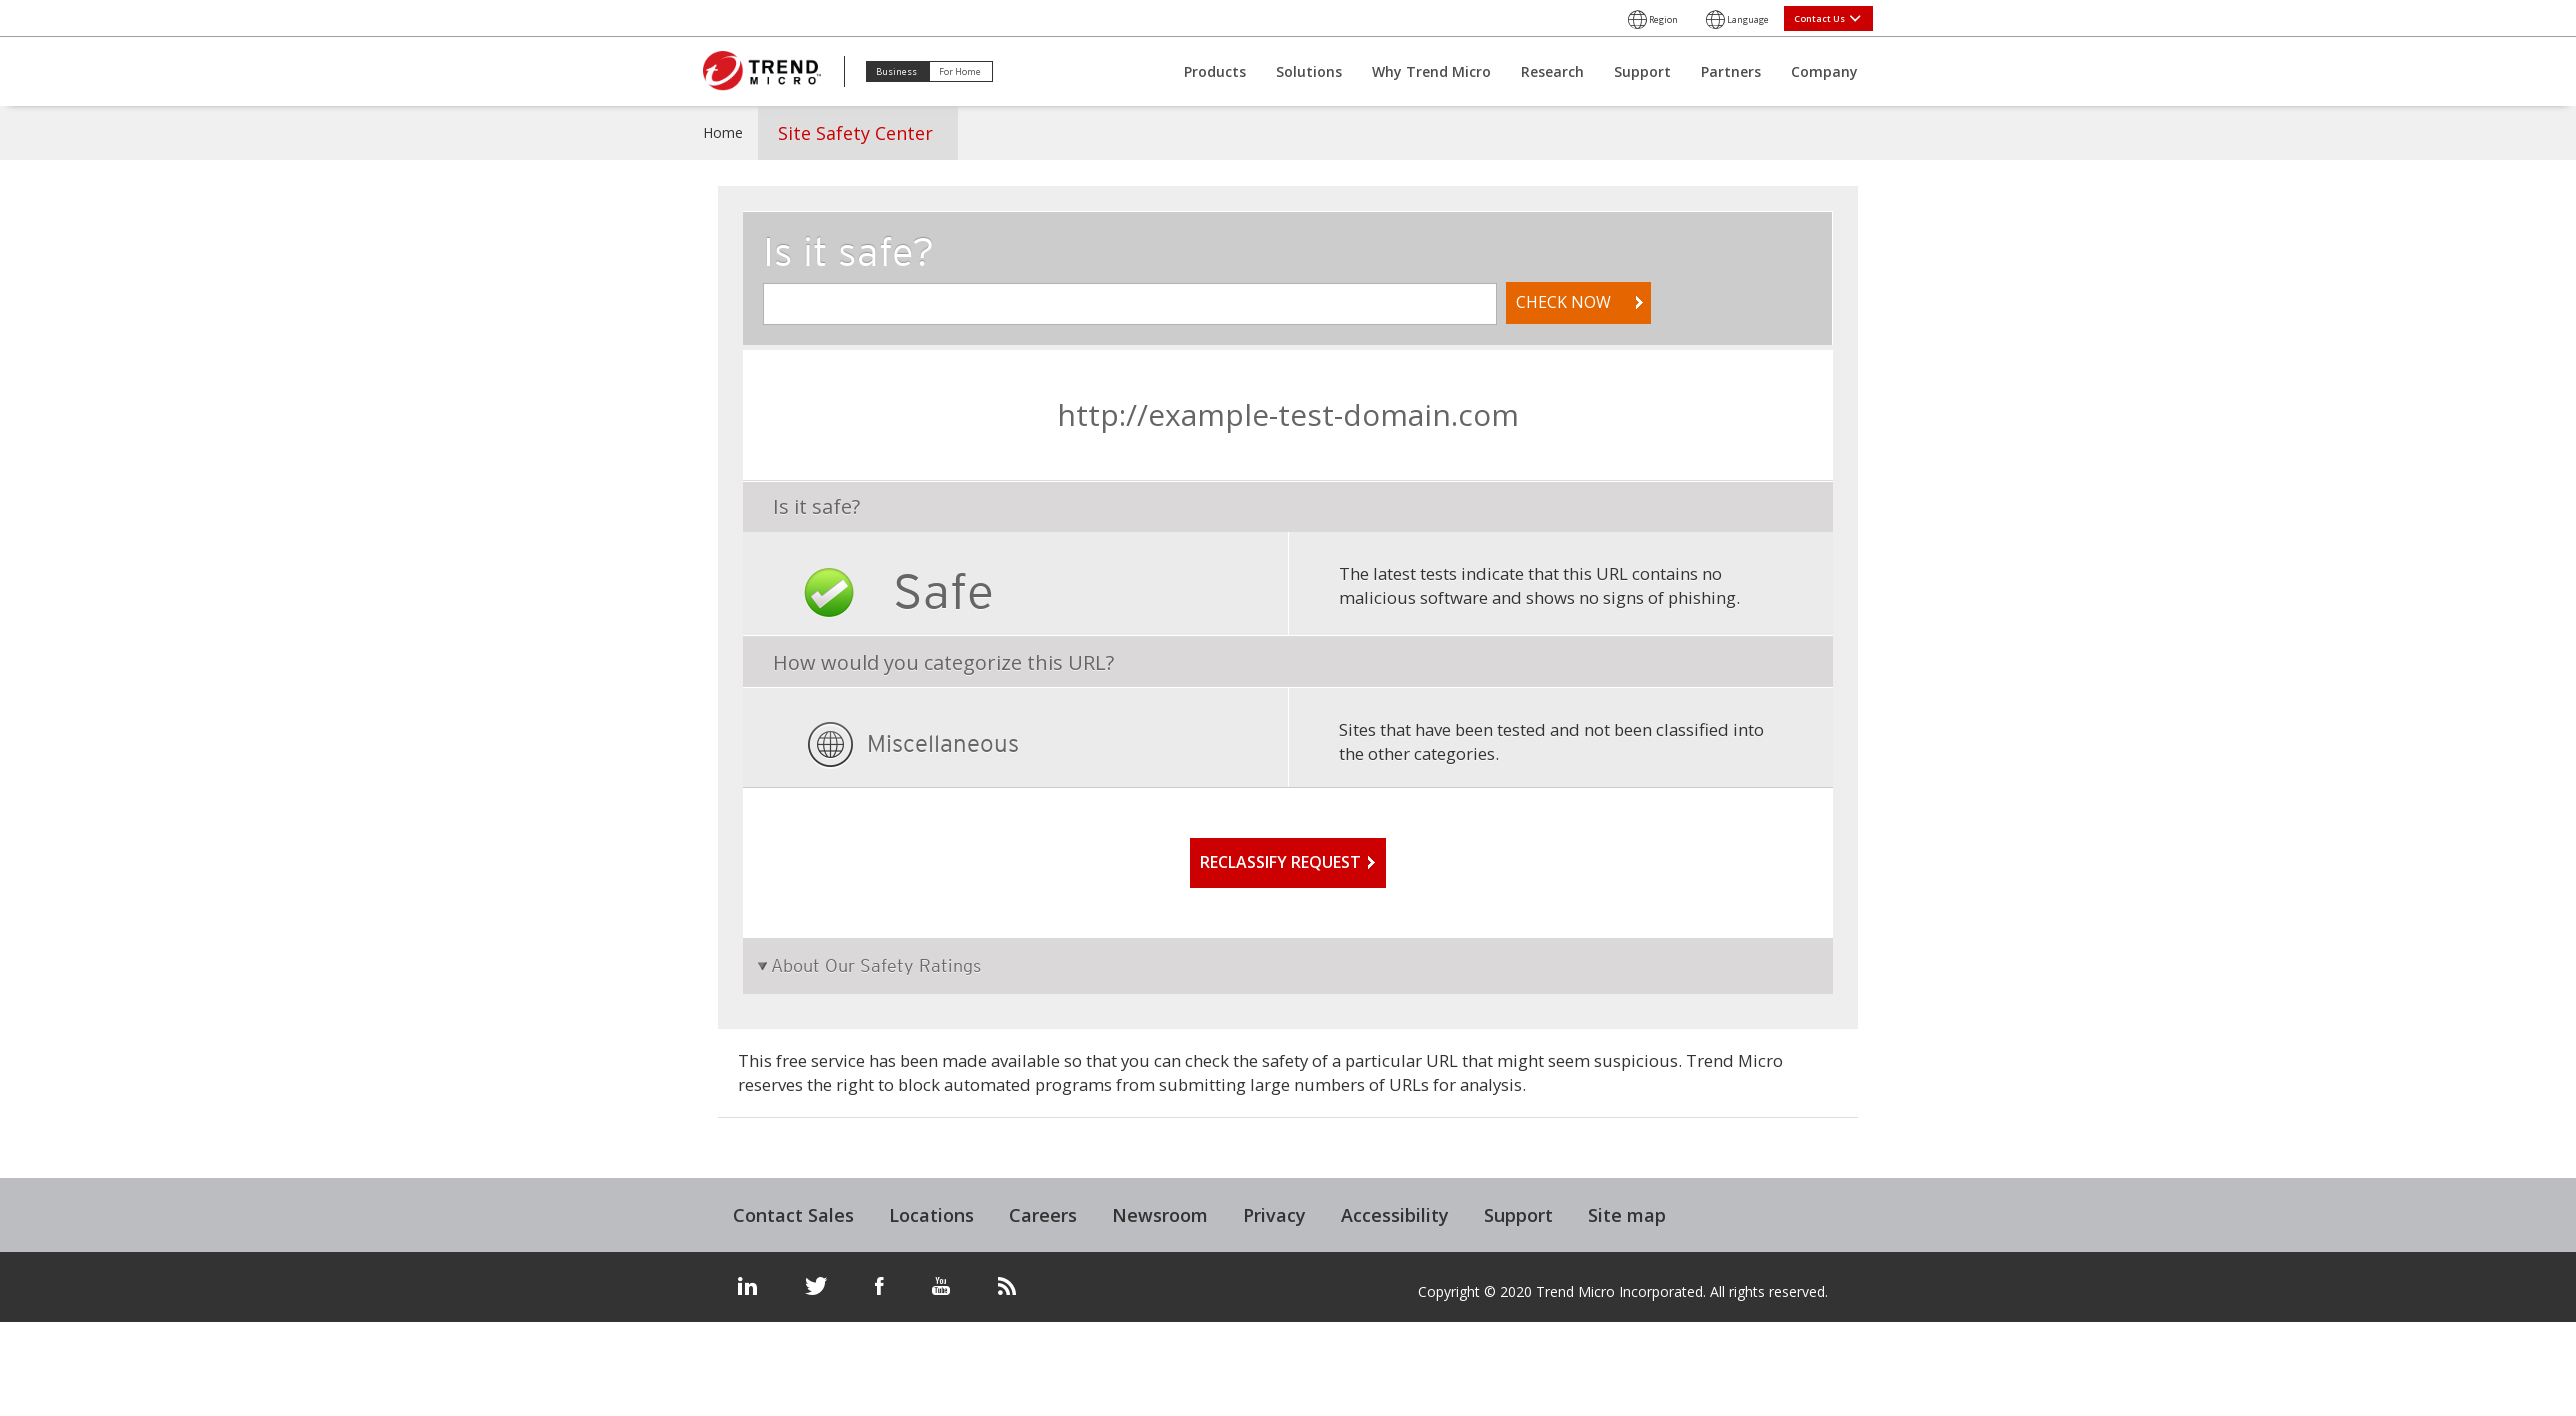

Category result loaded on the page
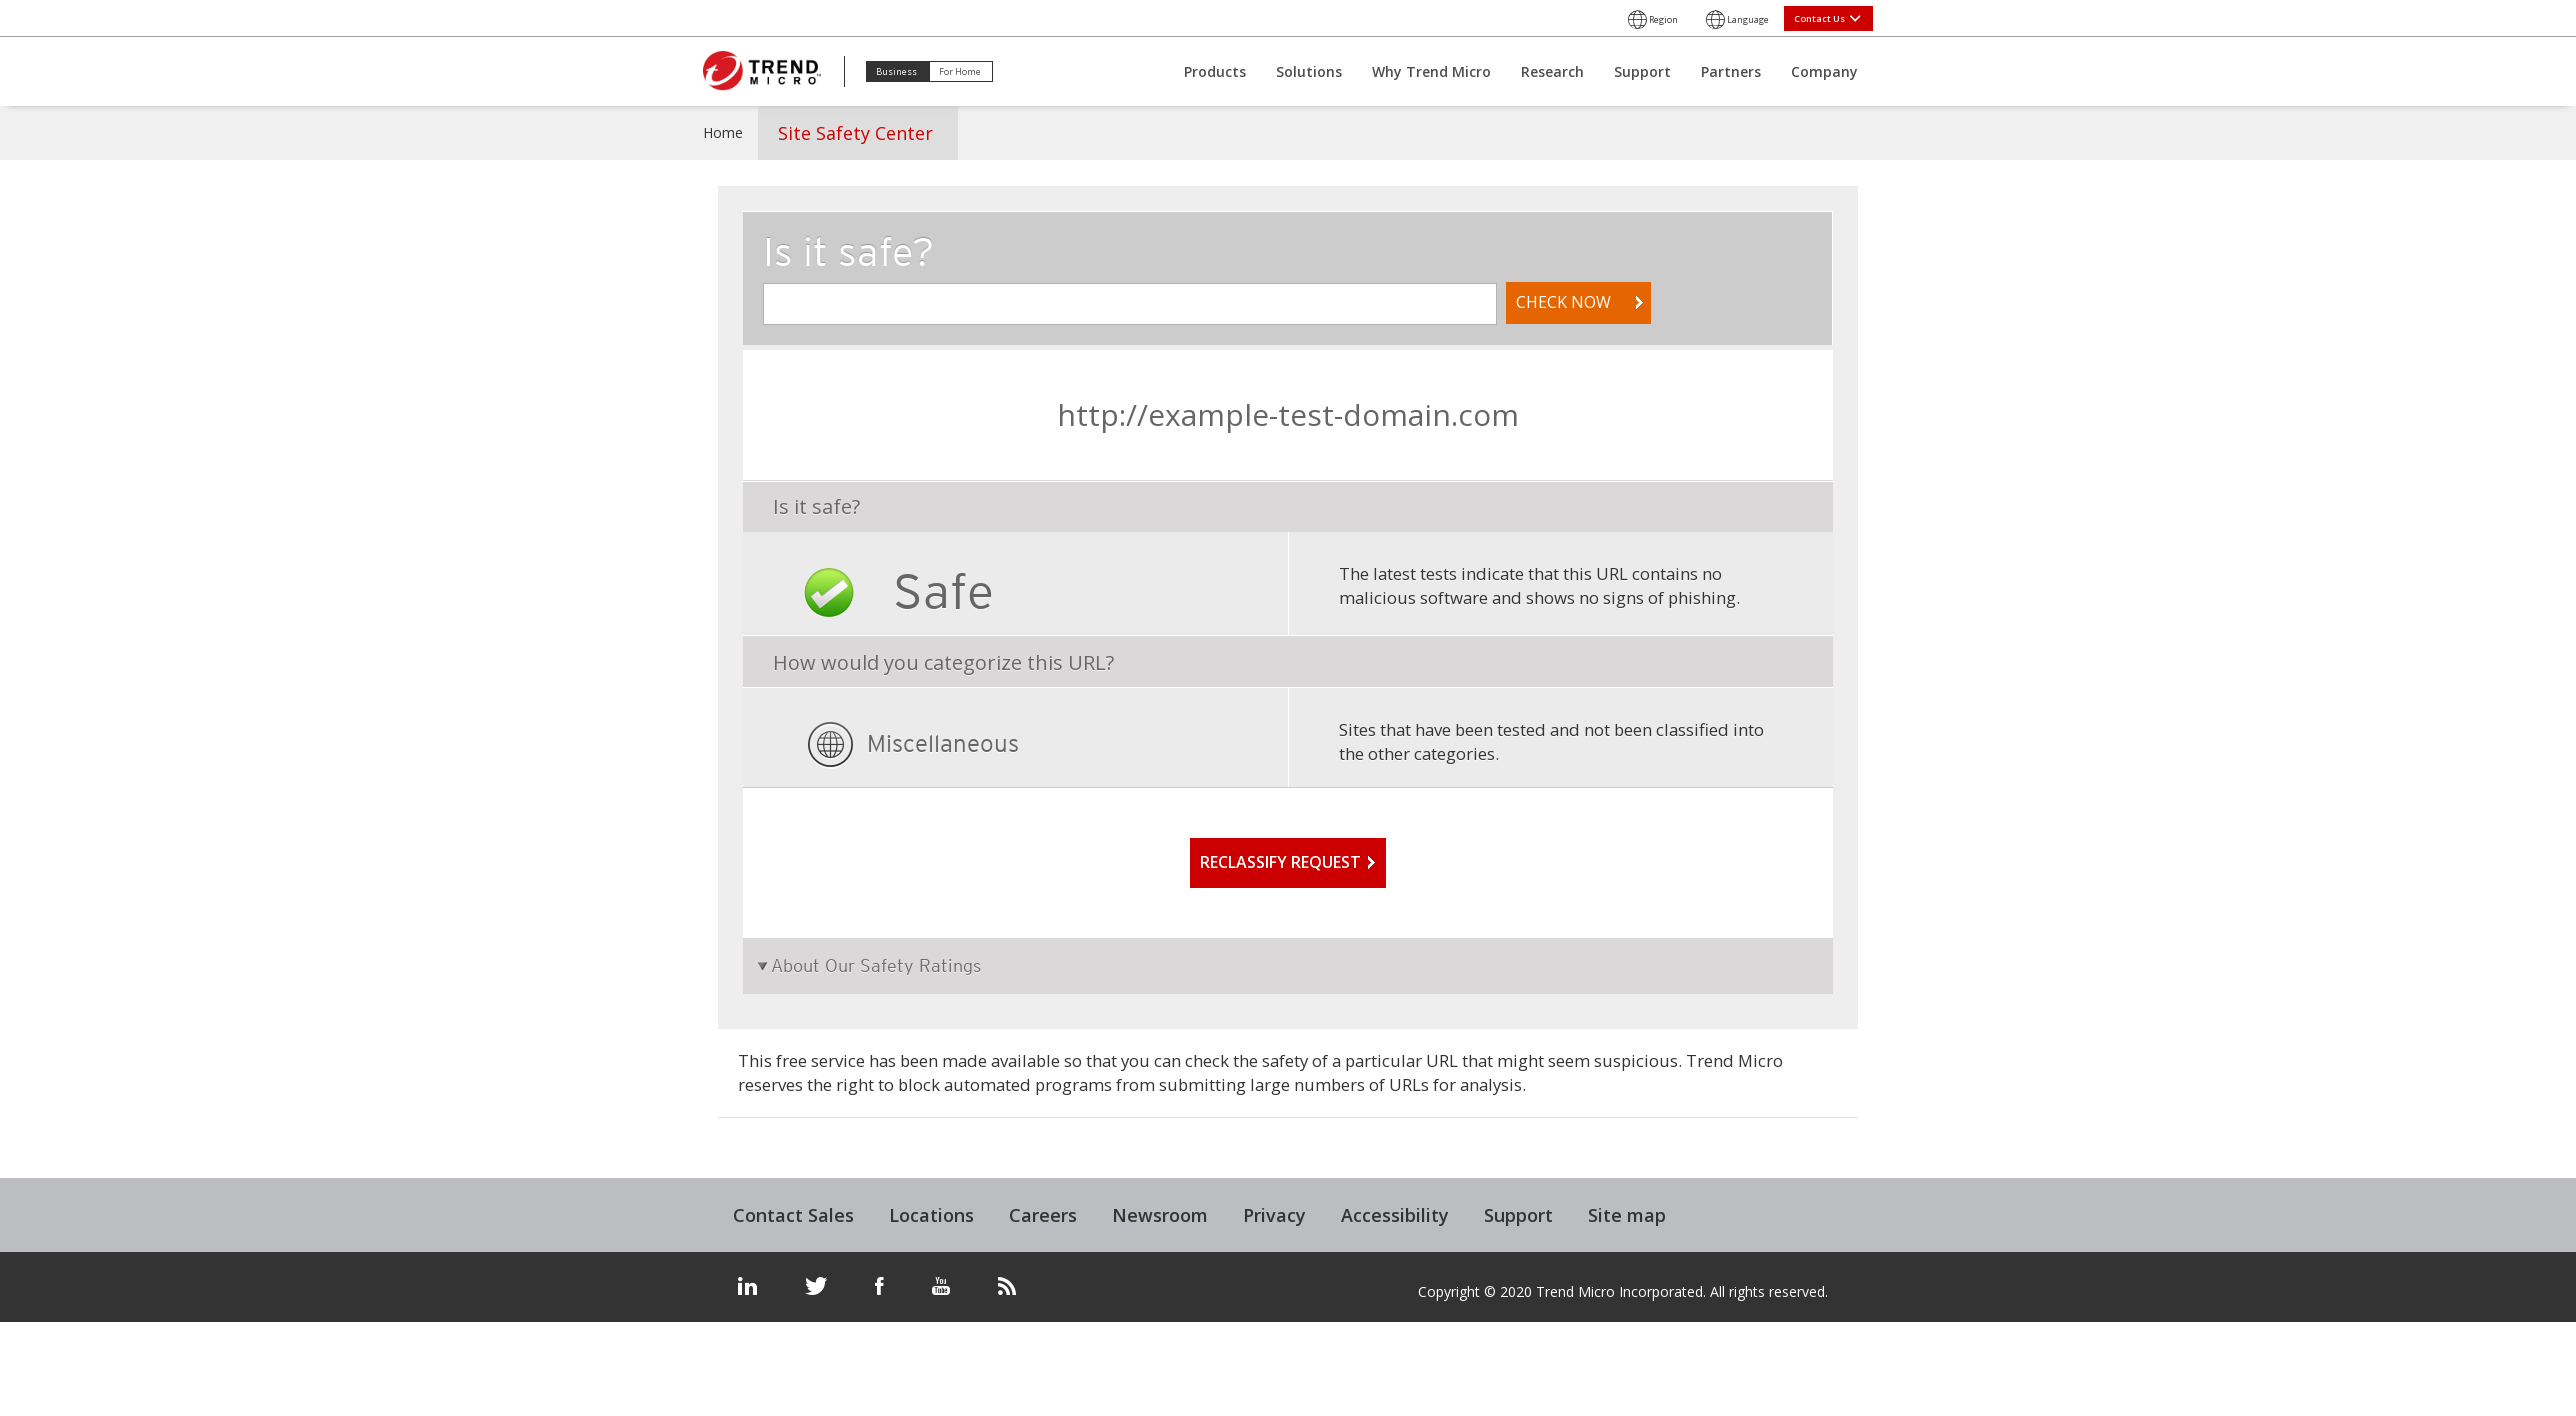

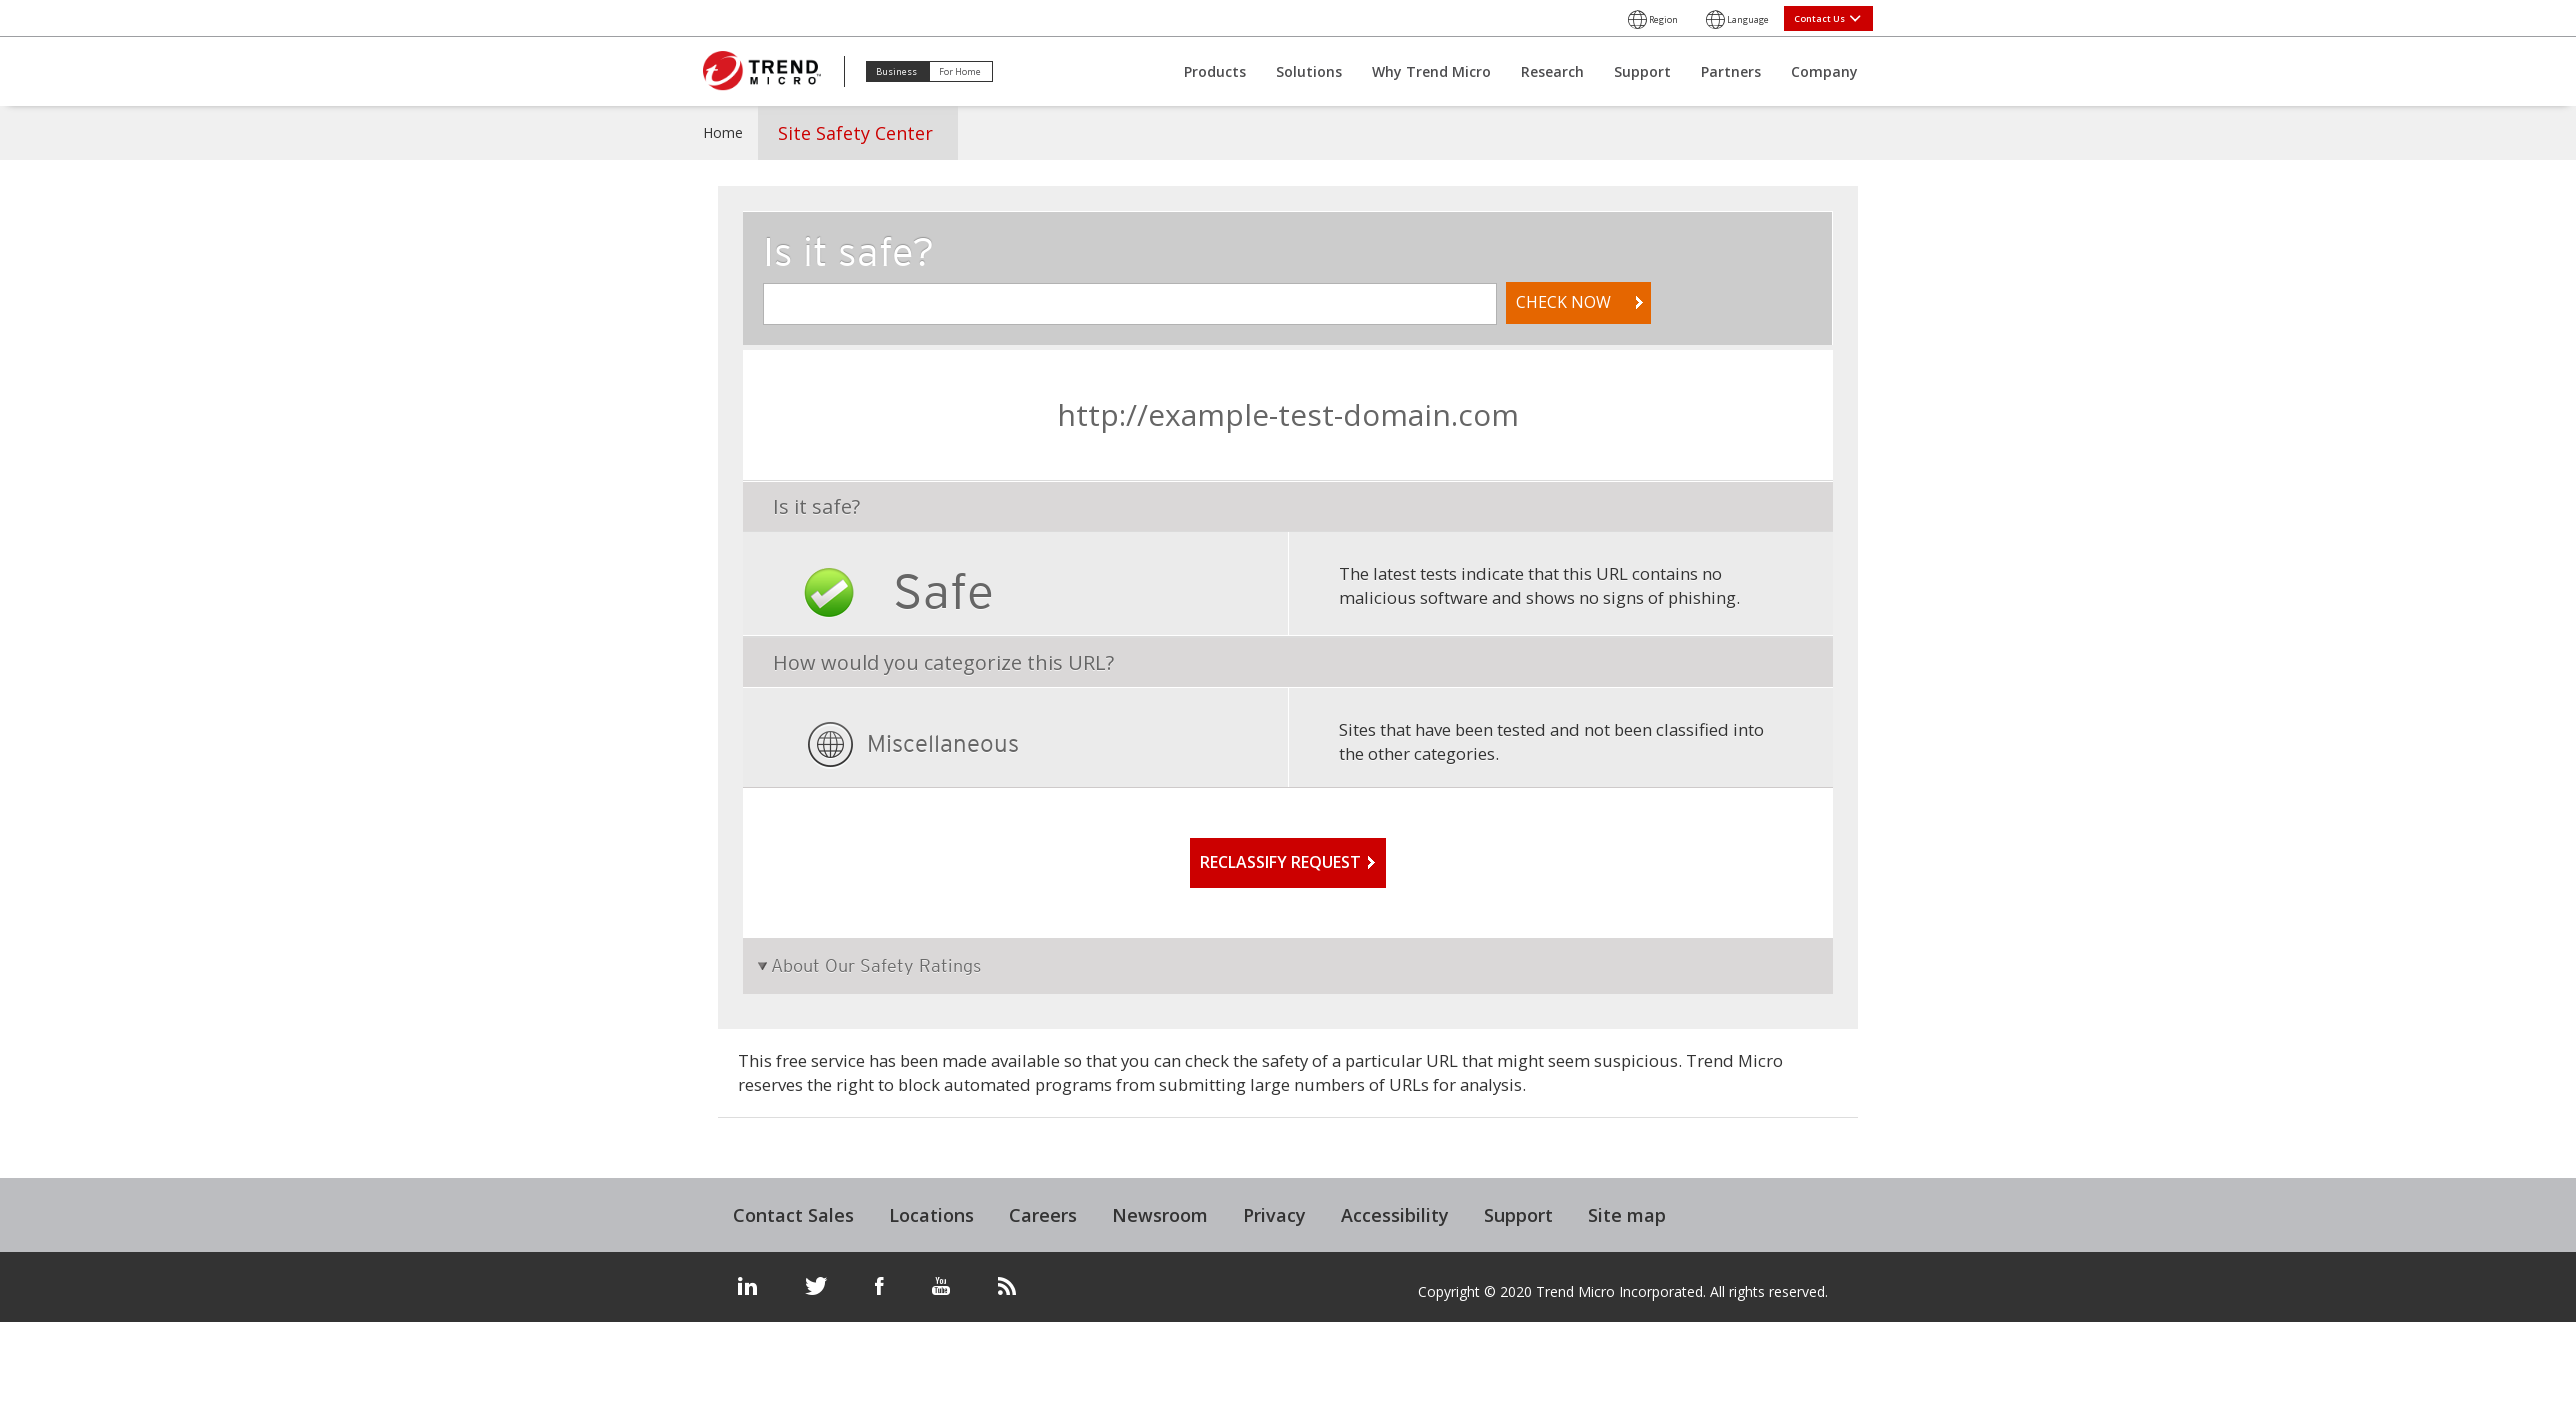